Tests form element properties and interactions by verifying username field visibility/state and toggling a checkbox

Starting URL: https://demo.applitools.com/

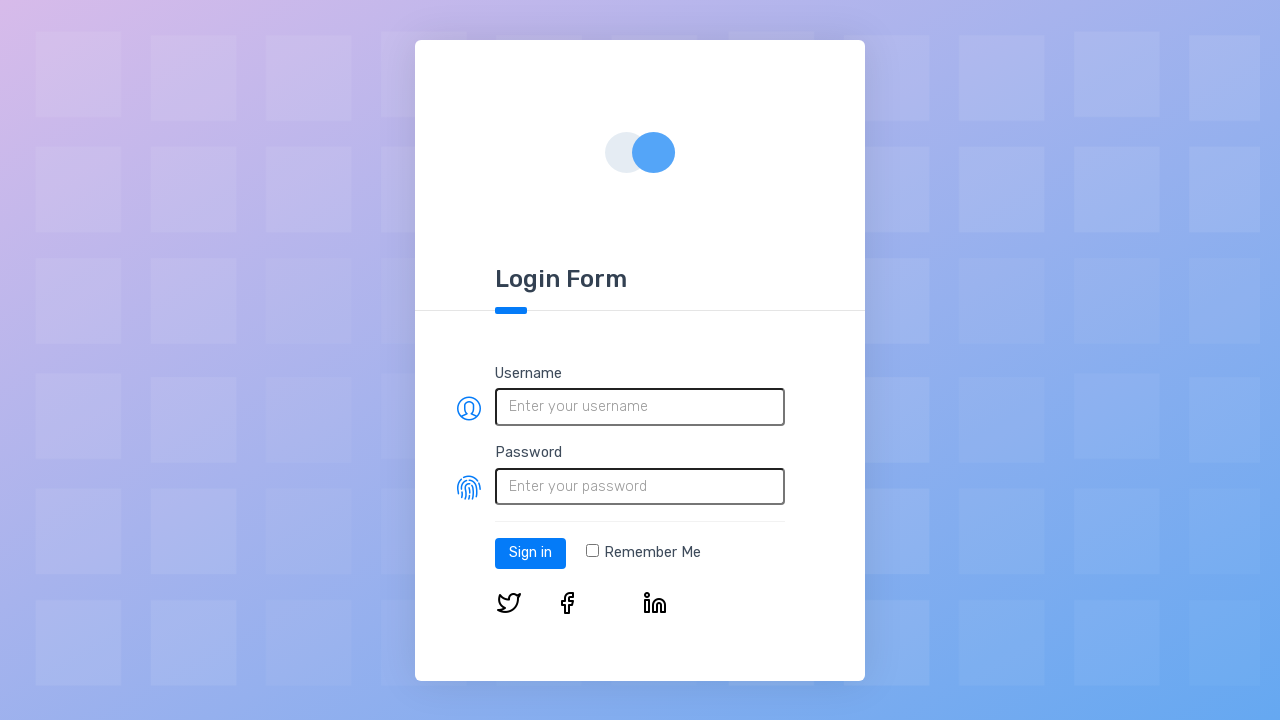

Located username field element
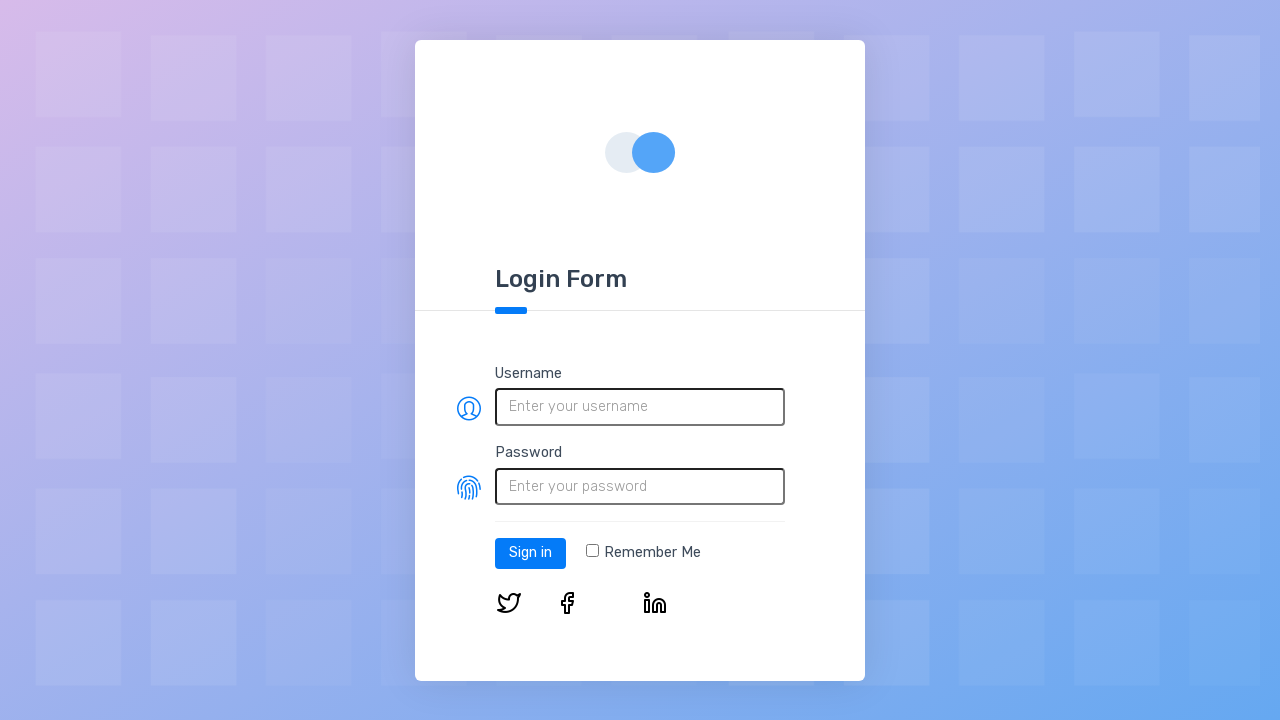

Verified username field is visible
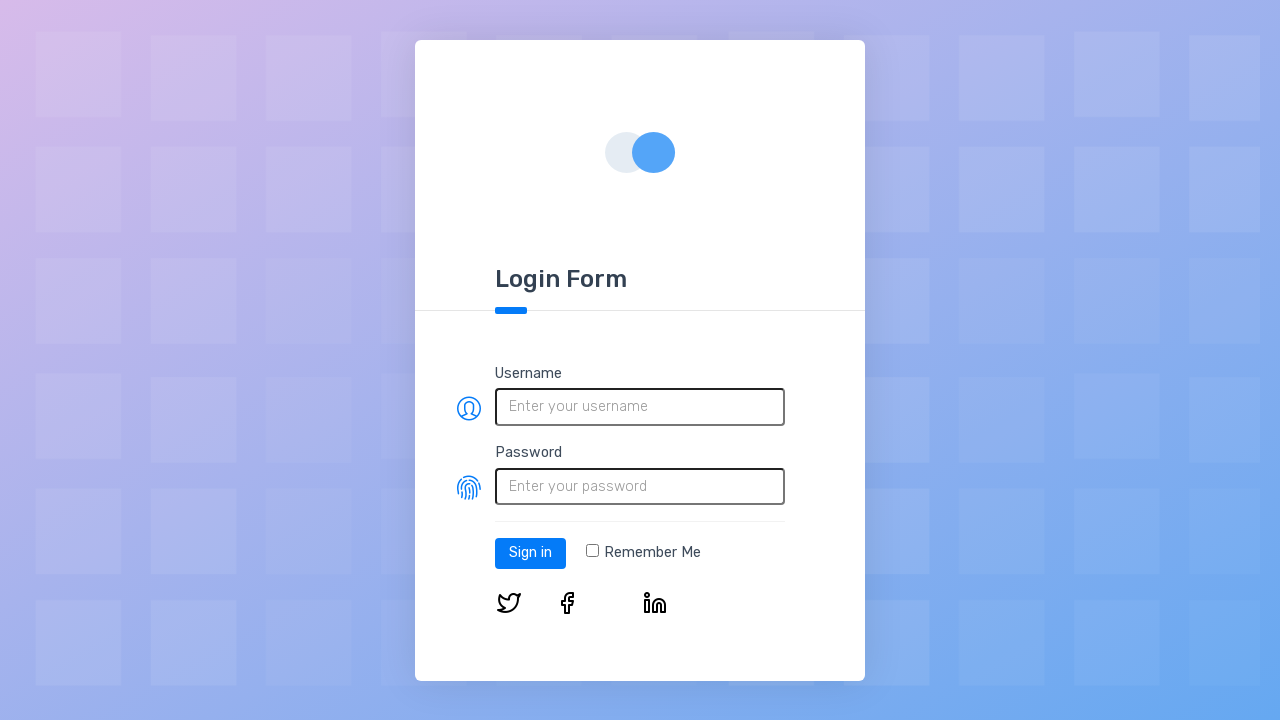

Verified username field is enabled
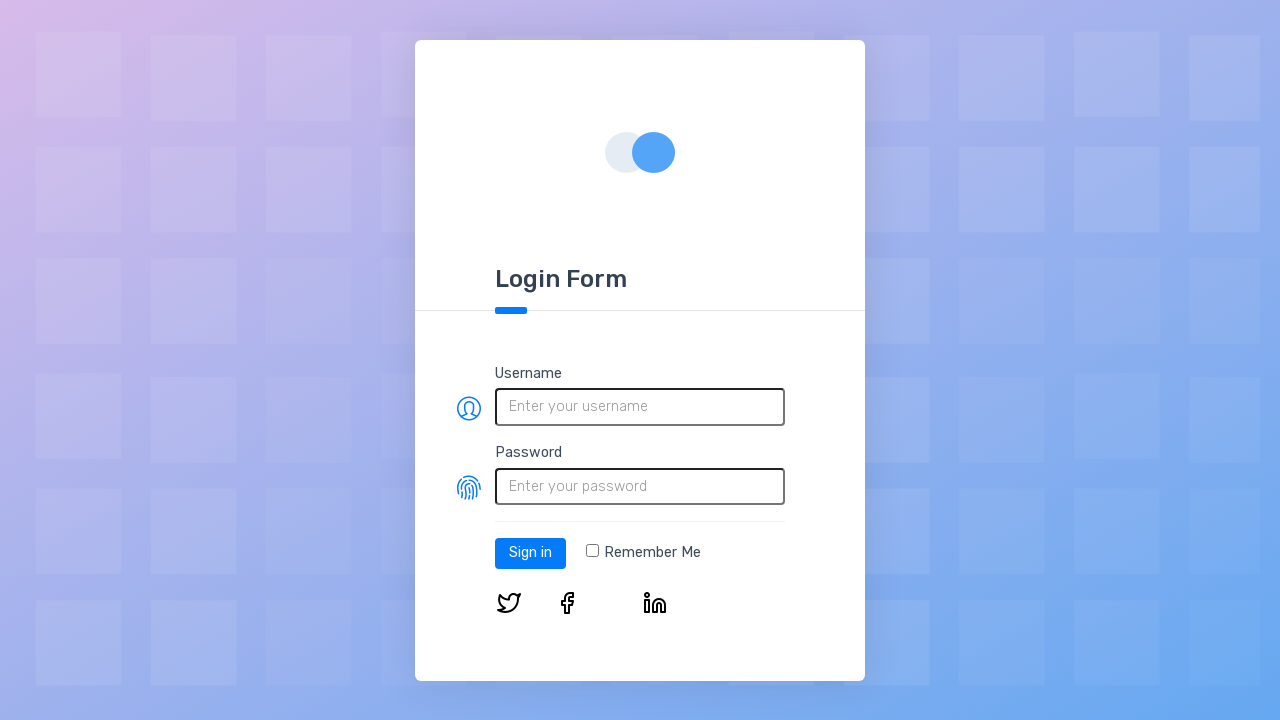

Located checkbox element
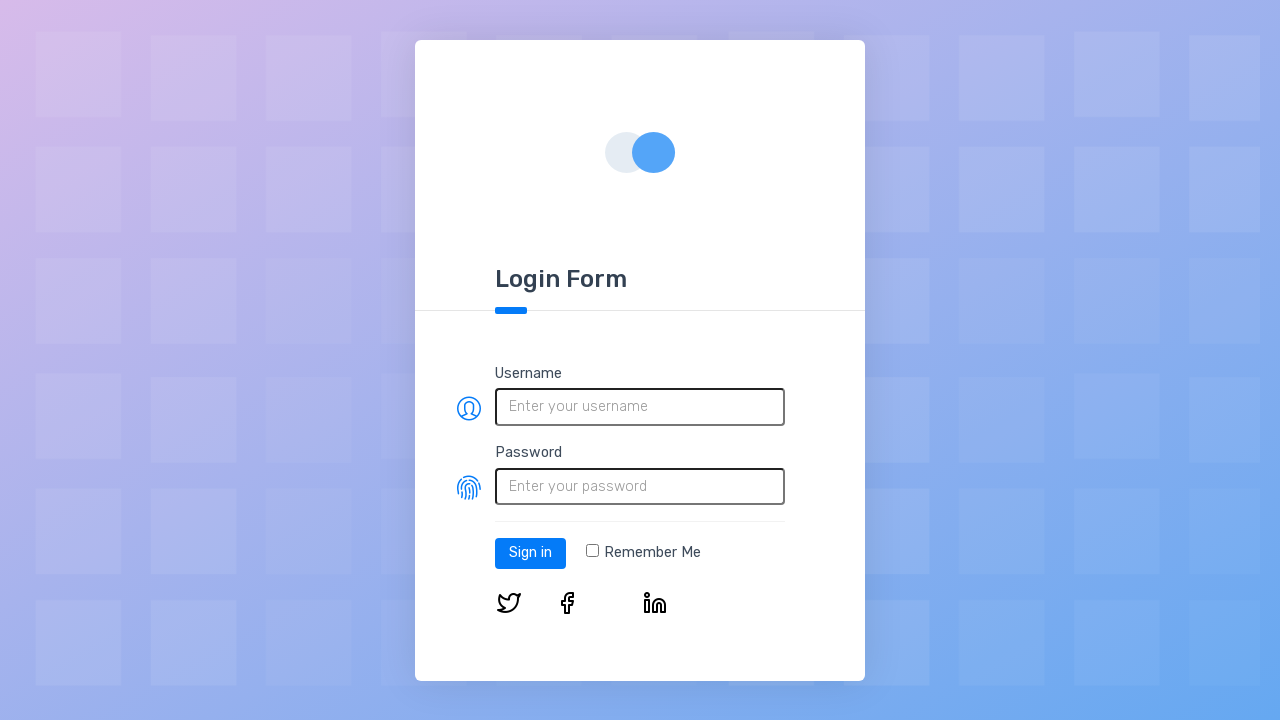

Clicked checkbox to toggle it at (592, 551) on .form-check-input
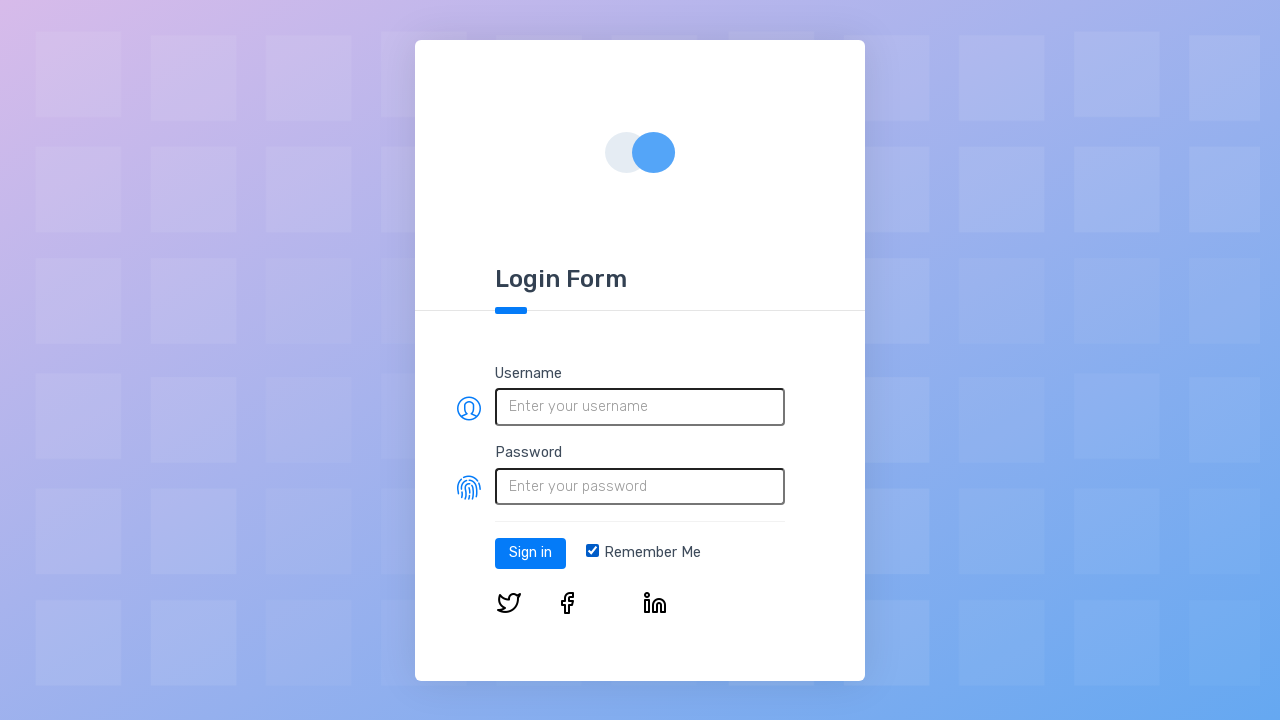

Verified checkbox is checked
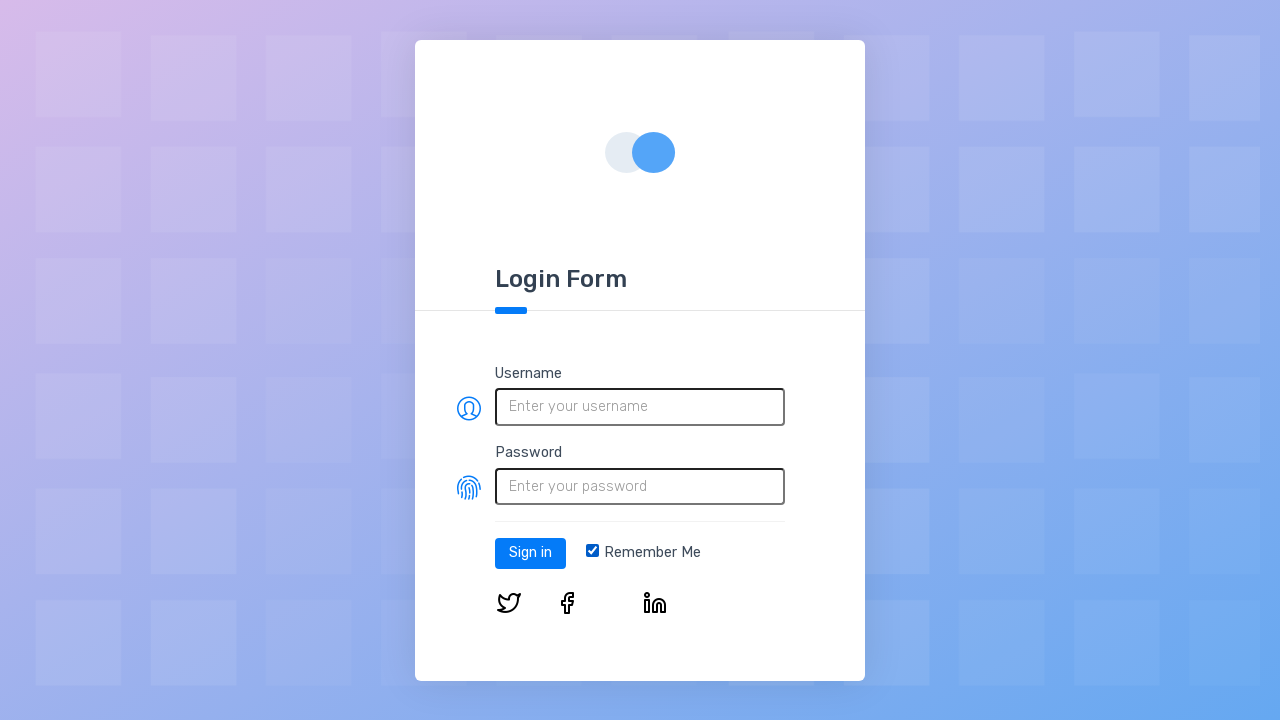

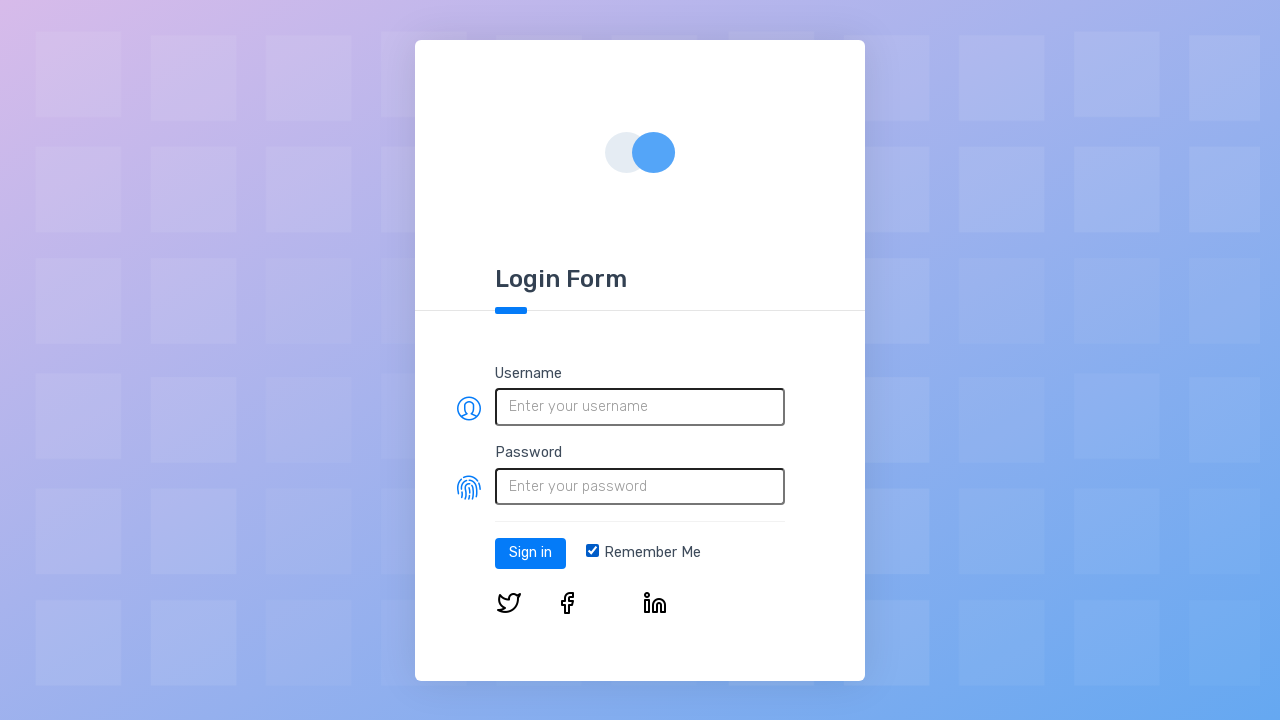